Tests static dropdown functionality by selecting an option from a dropdown menu using the select by value method

Starting URL: https://www.rahulshettyacademy.com/AutomationPractice/

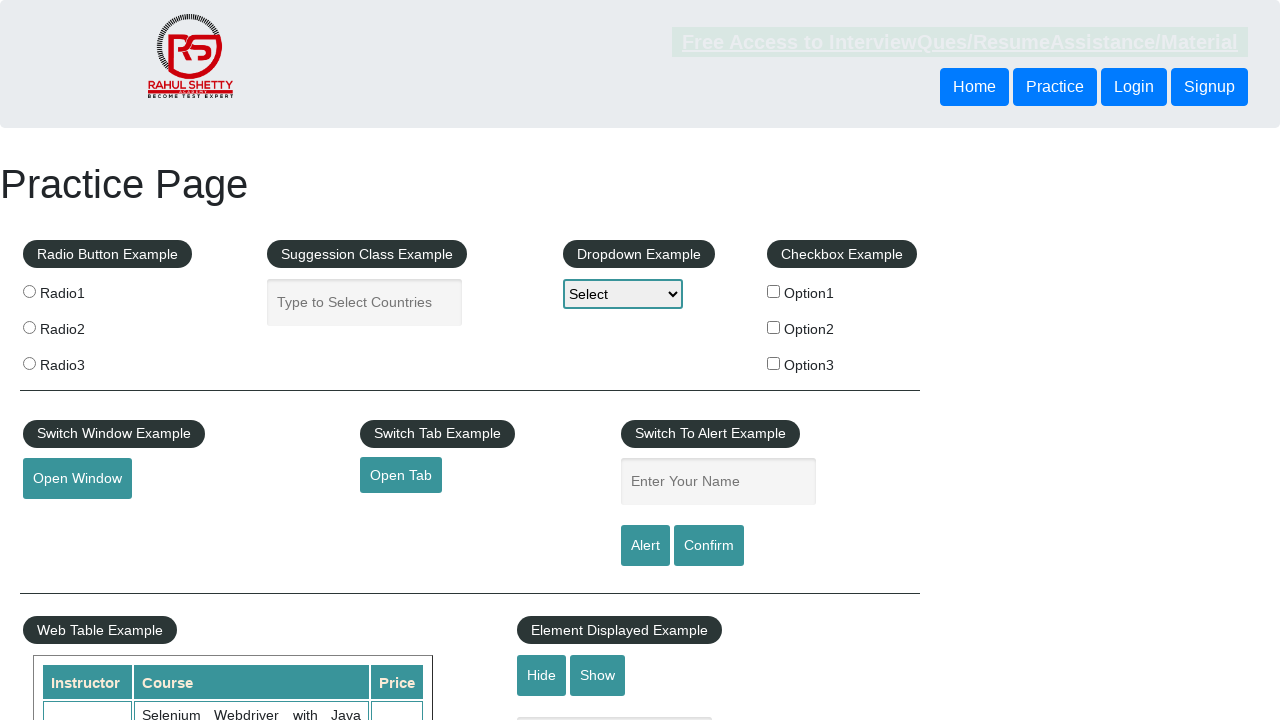

Selected 'option3' from static dropdown menu on #dropdown-class-example
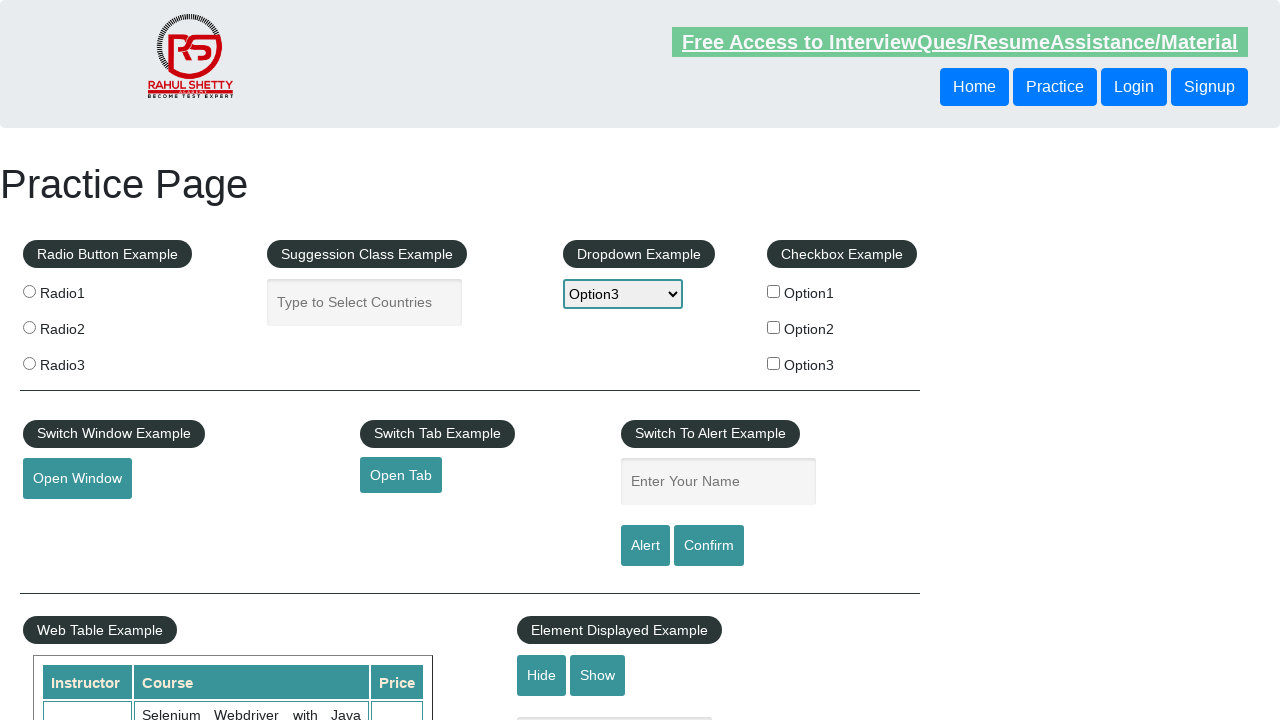

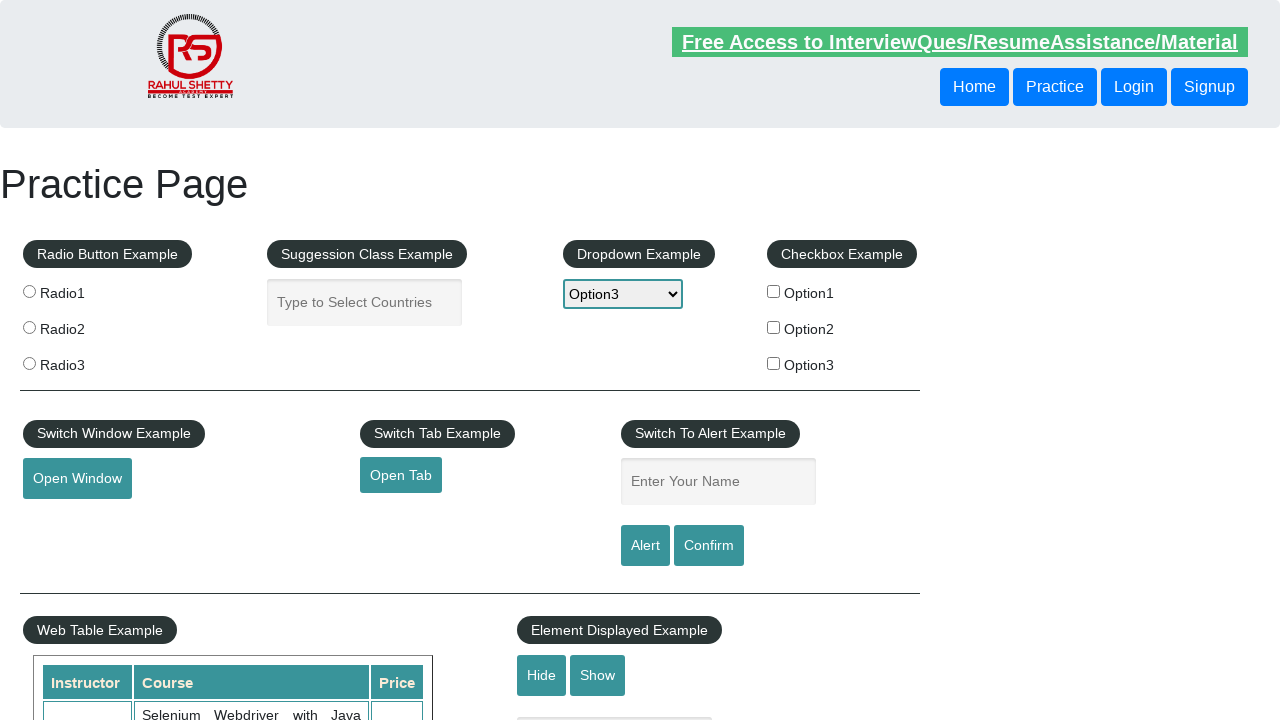